Tests the jQuery UI slider functionality by dragging the slider handle to a new position

Starting URL: http://jqueryui.com/slider/

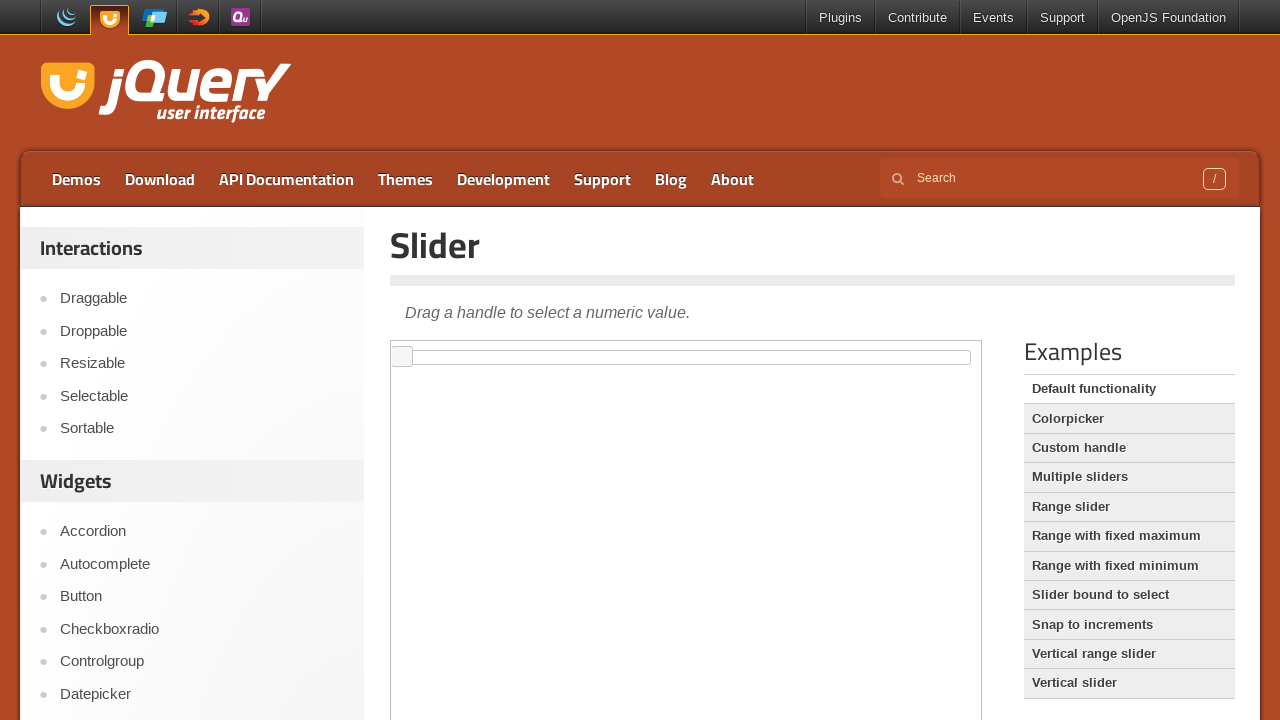

Located the iframe containing the slider
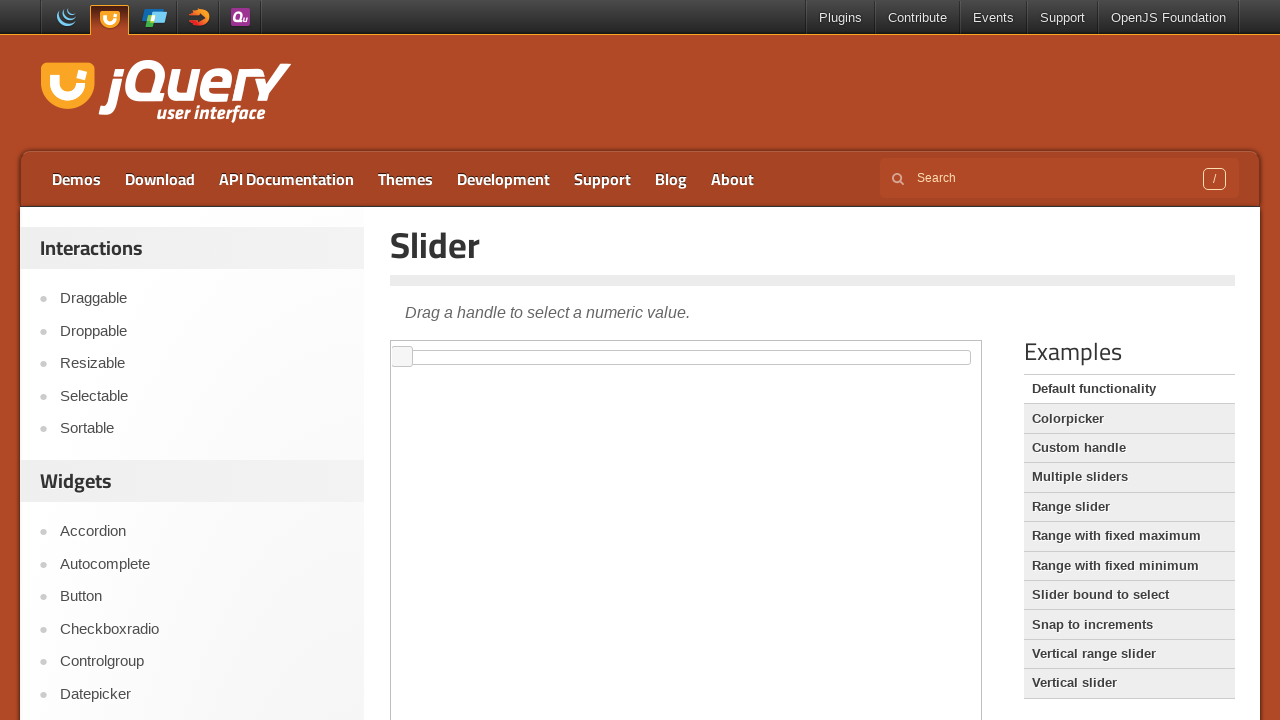

Located the slider handle element
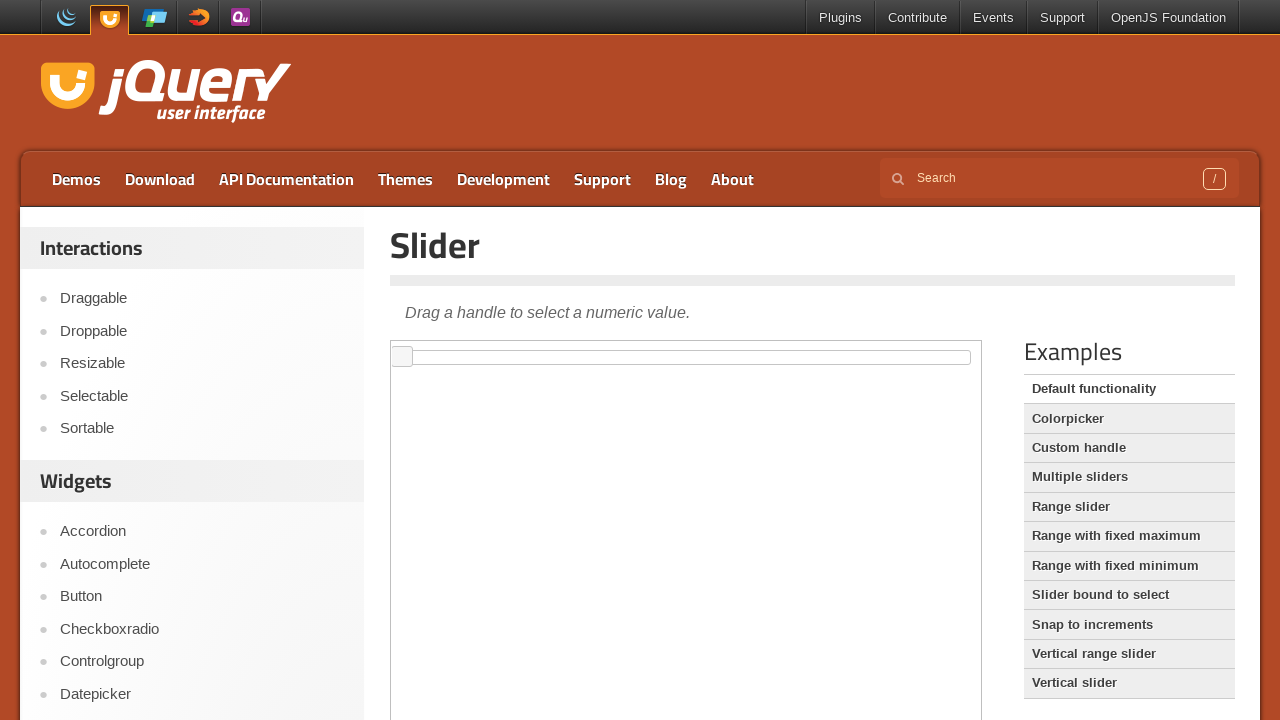

Retrieved slider handle bounding box
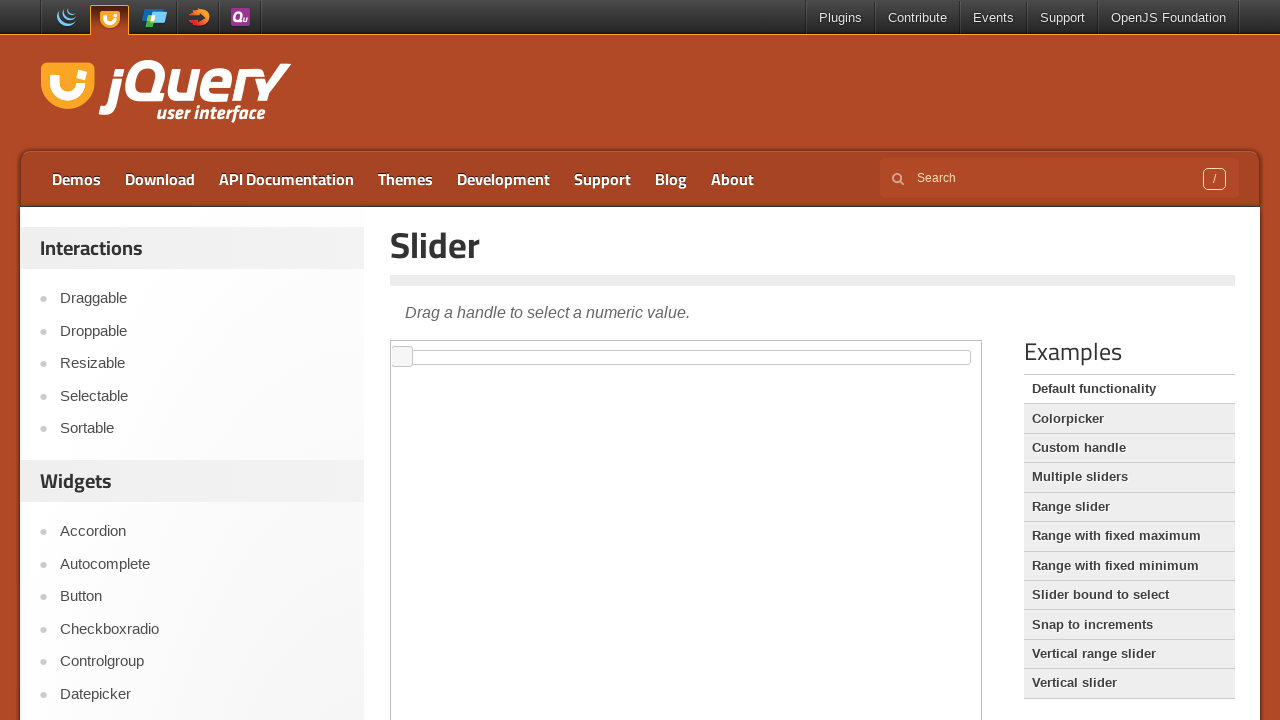

Moved mouse to slider handle center at (402, 357)
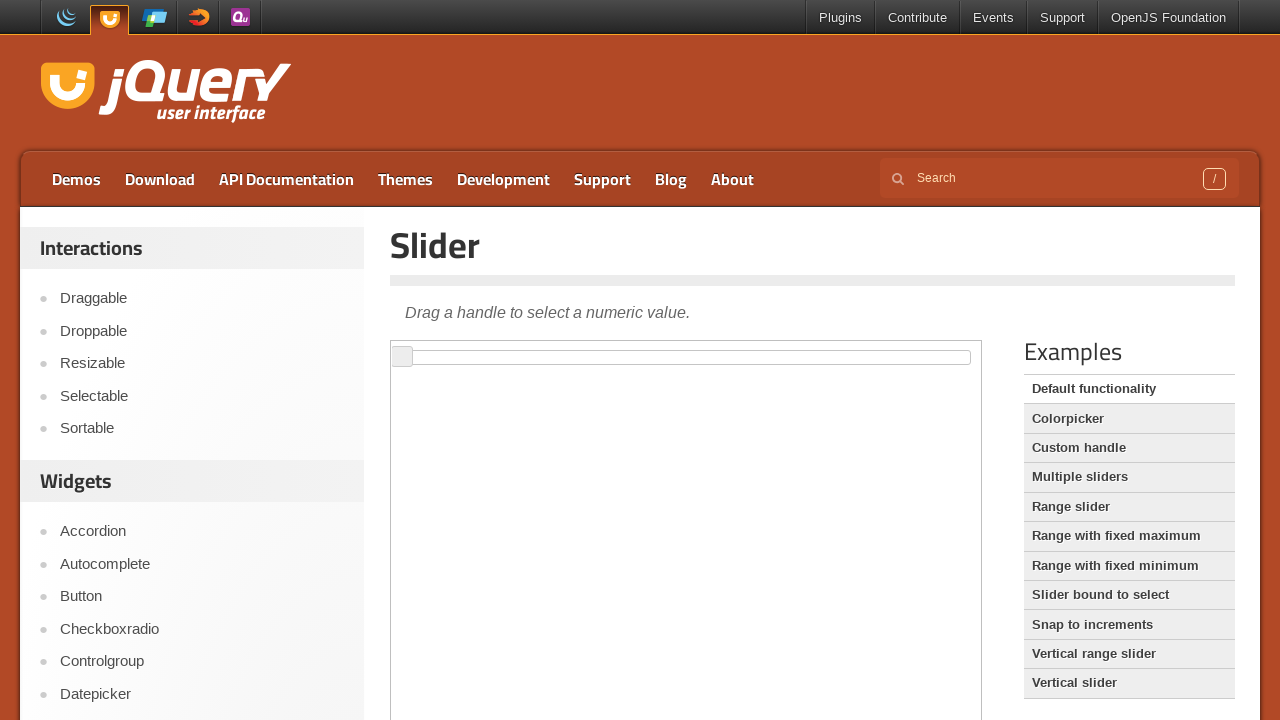

Pressed mouse button down on slider handle at (402, 357)
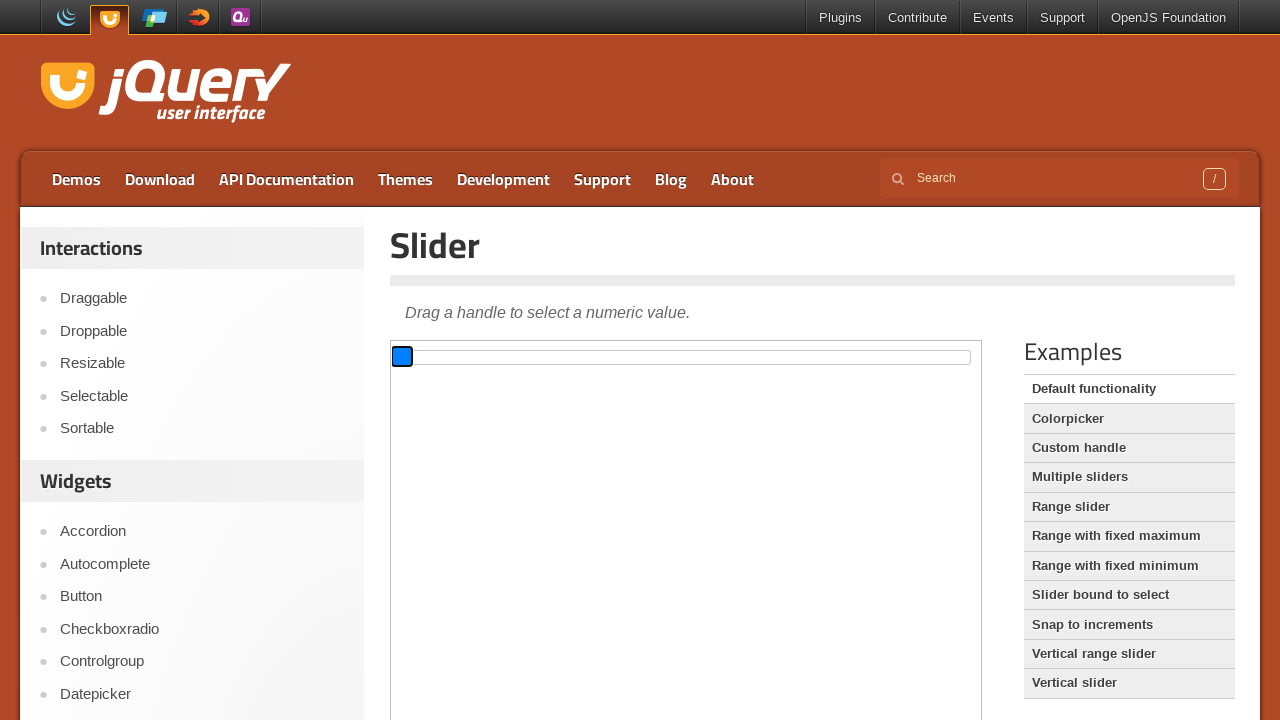

Dragged slider handle 200 pixels to the right at (602, 357)
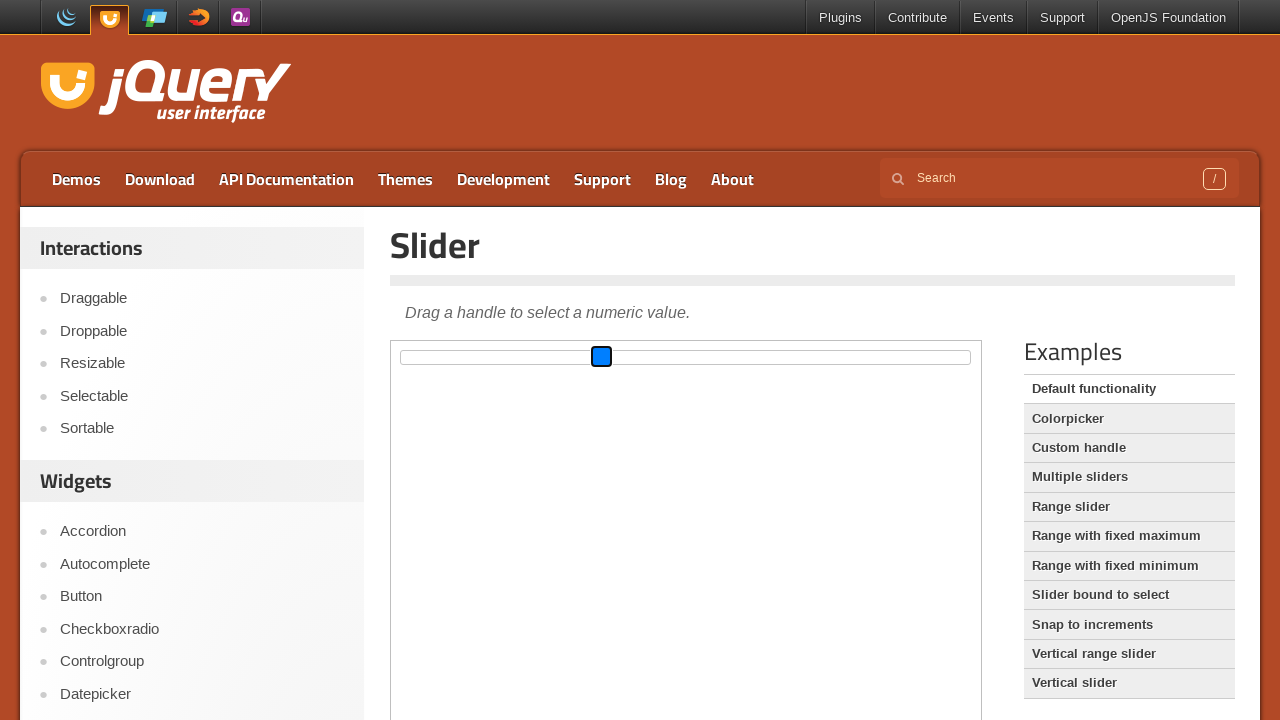

Released mouse button to complete slider drag operation at (602, 357)
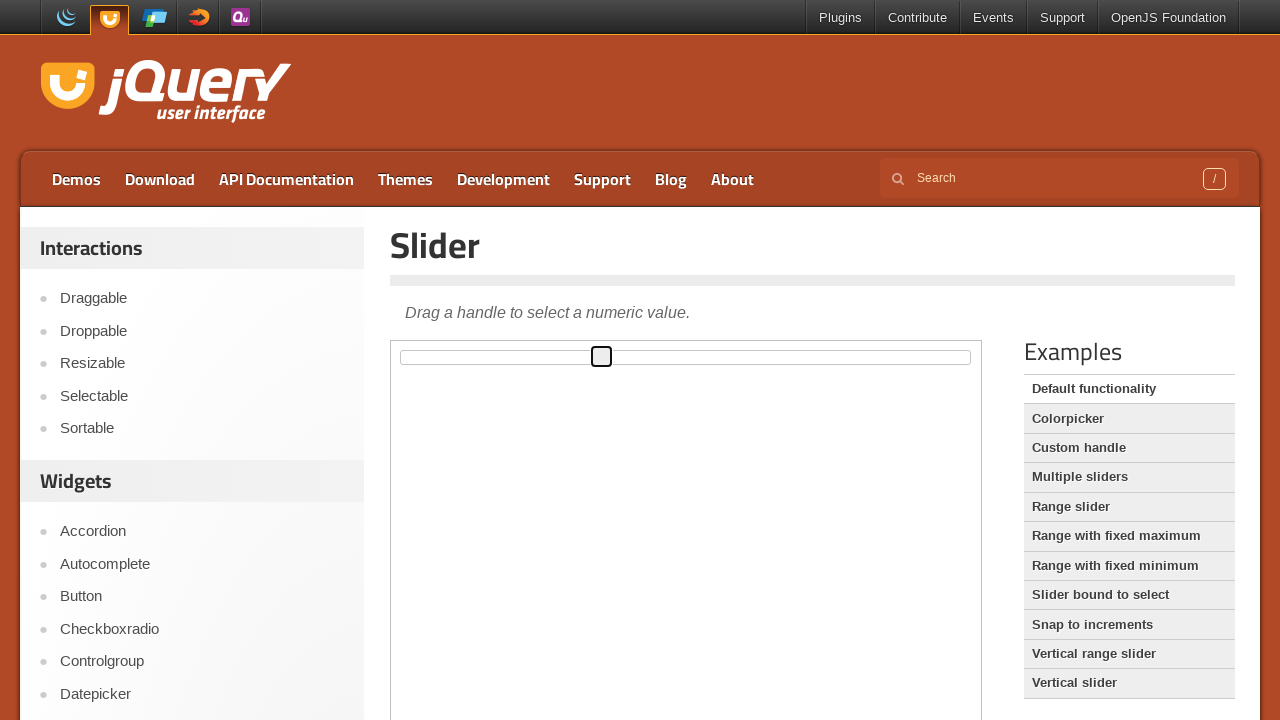

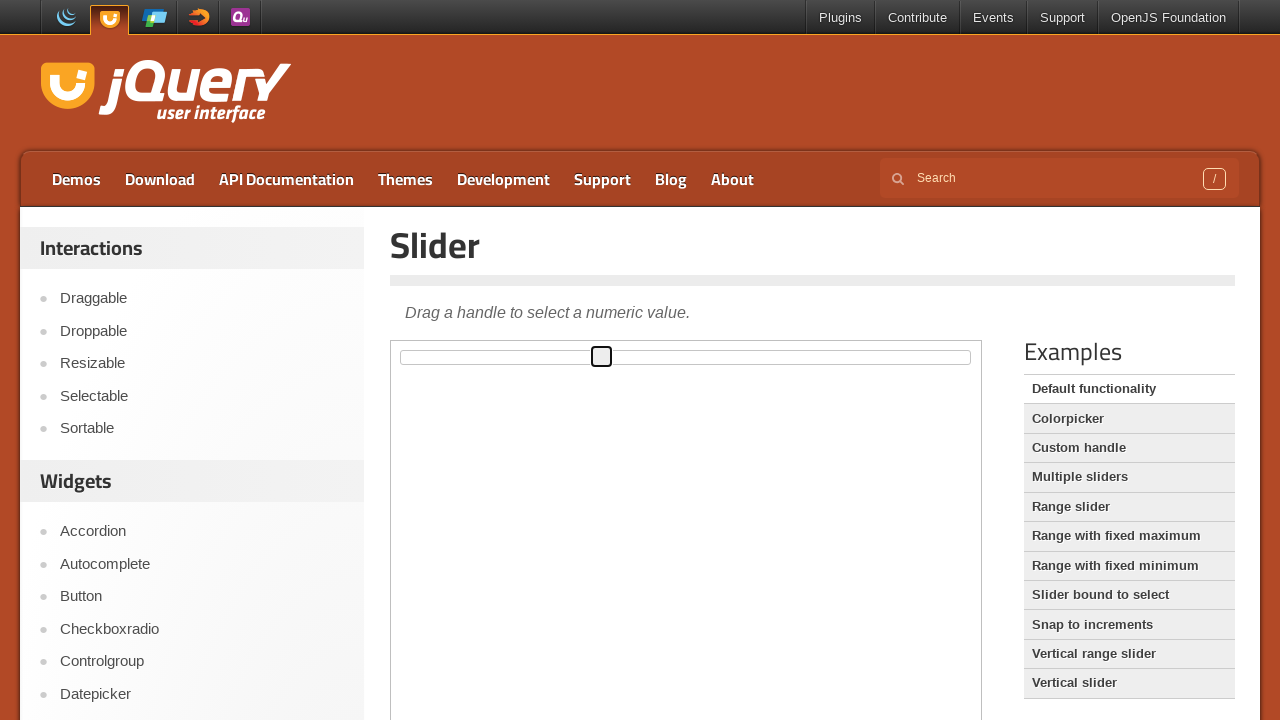